Tests a web form by entering text into a text box and submitting, then verifies the success message is displayed

Starting URL: https://www.selenium.dev/selenium/web/web-form.html

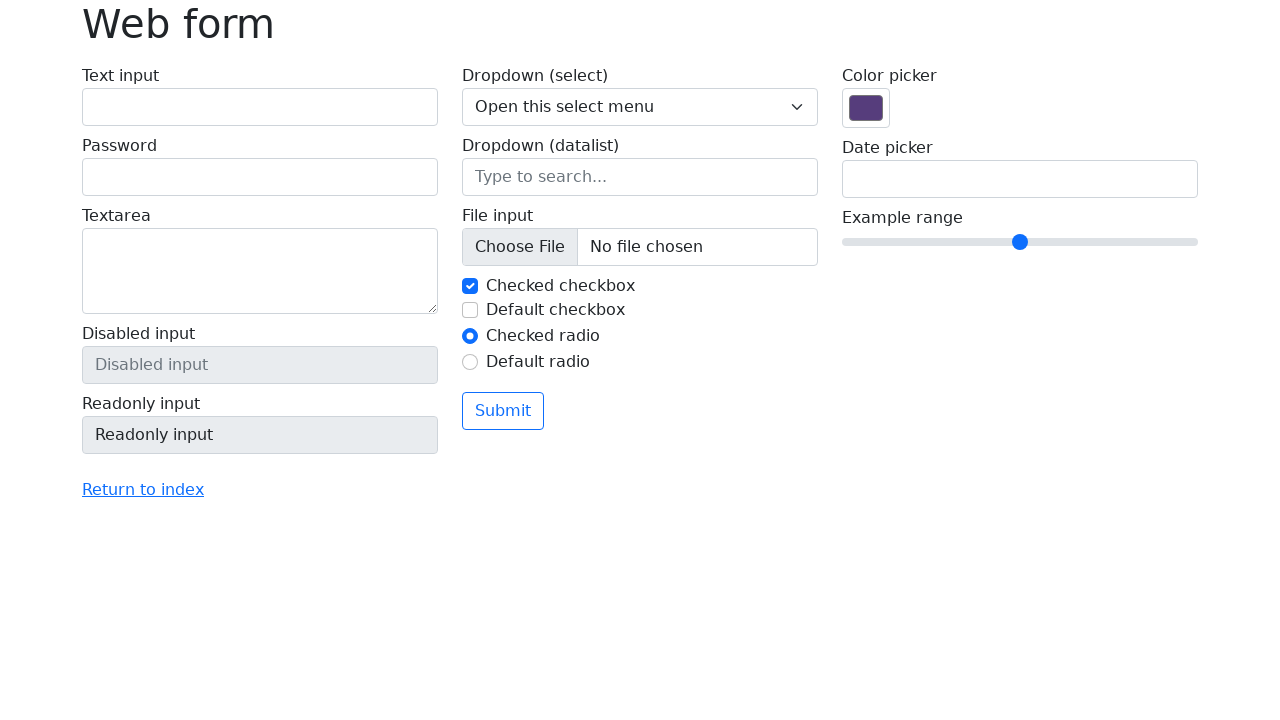

Verified page title is 'Web form'
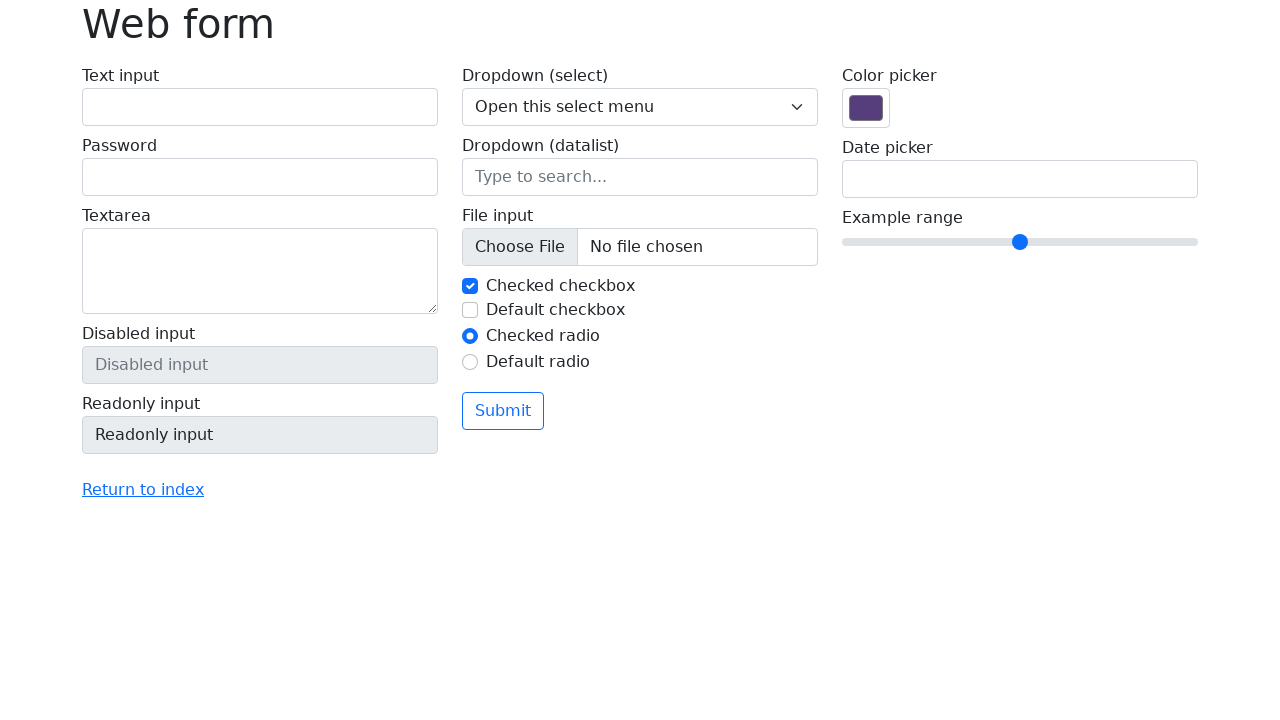

Filled text box with 'Selenium' on input[name='my-text']
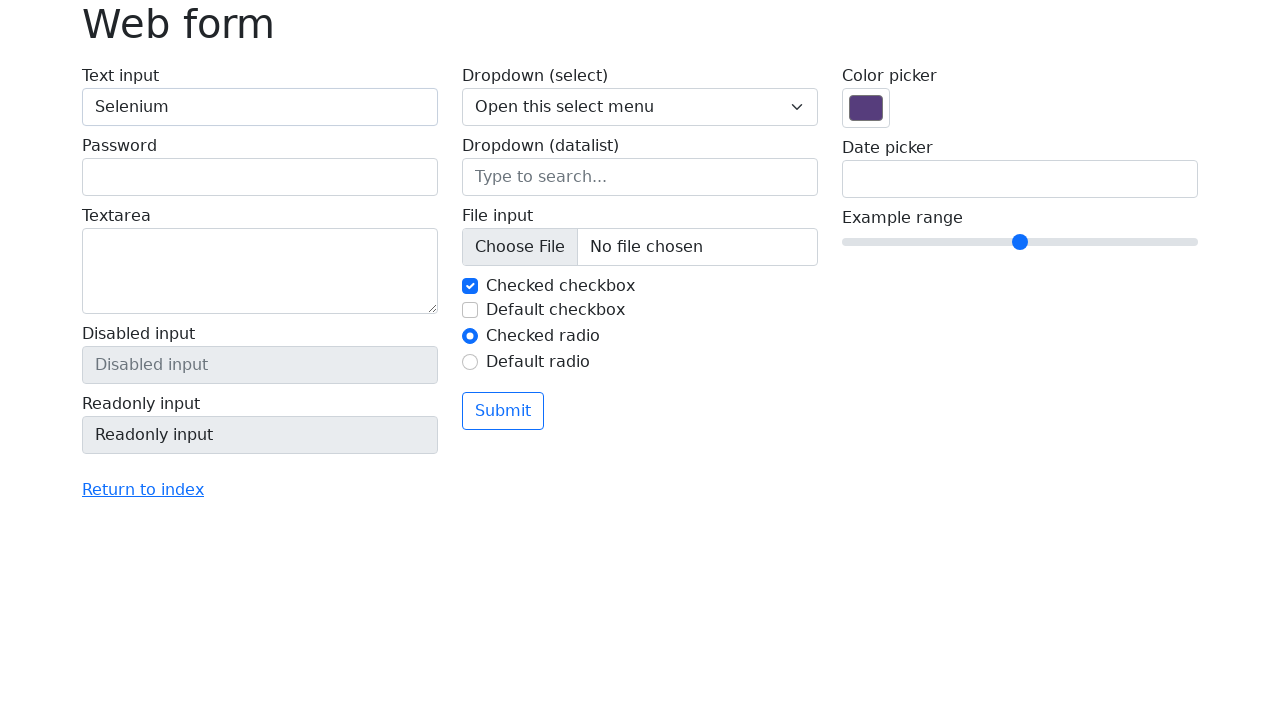

Clicked submit button at (503, 411) on button
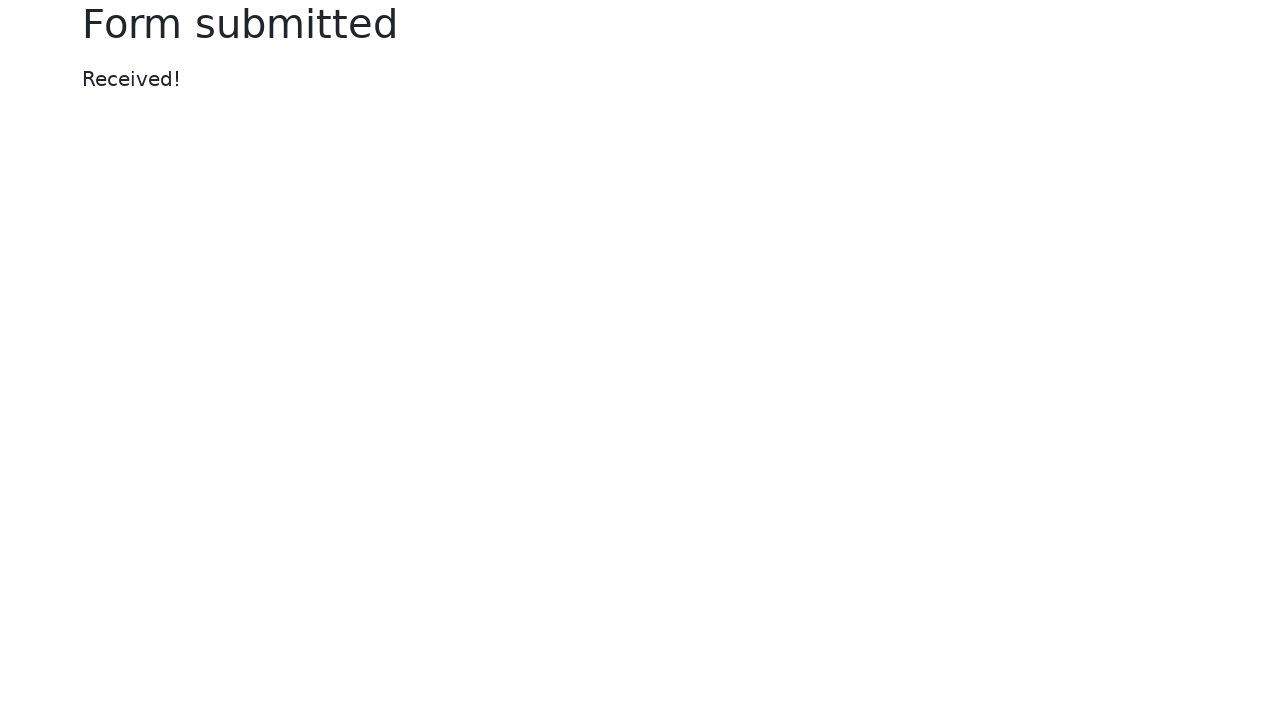

Located success message element
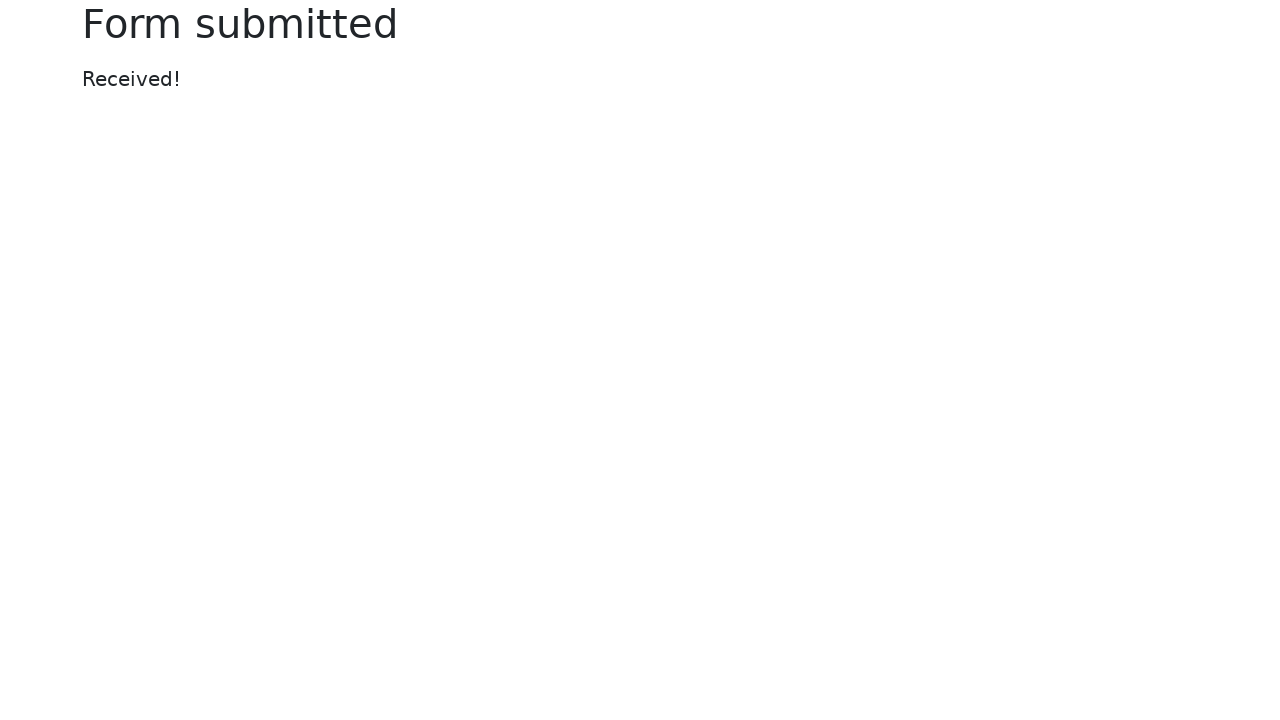

Verified success message displays 'Received!'
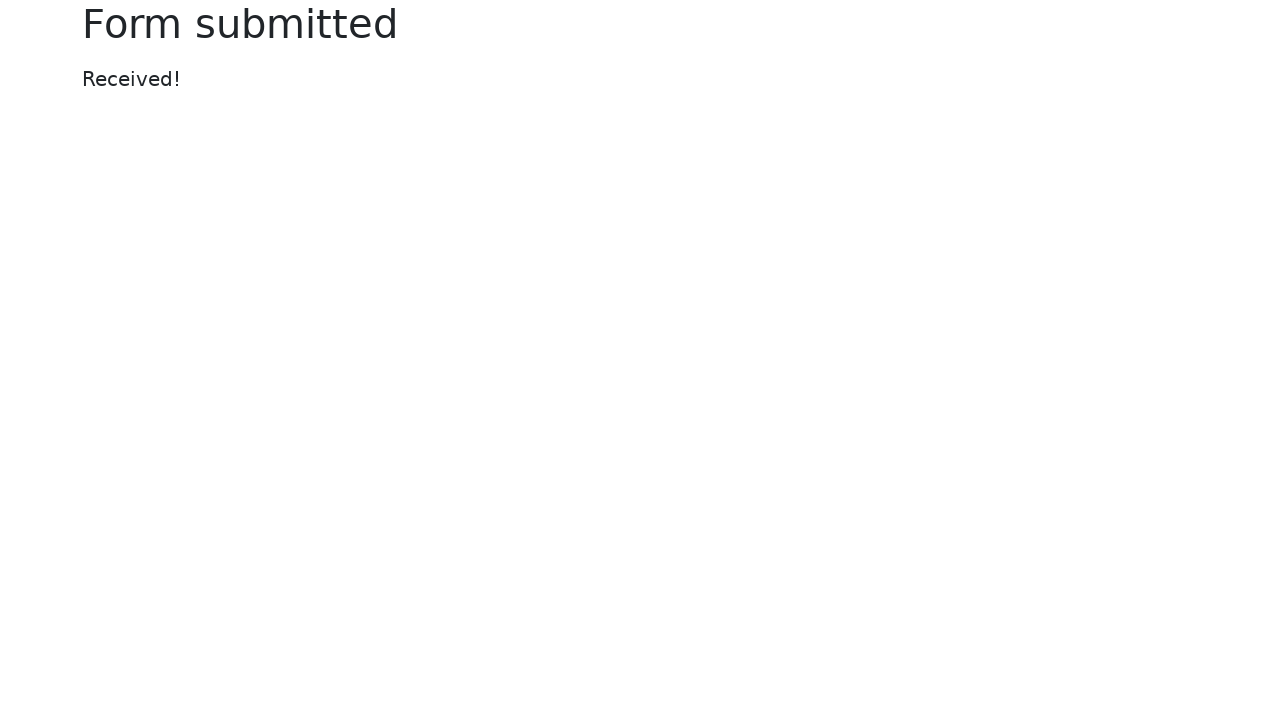

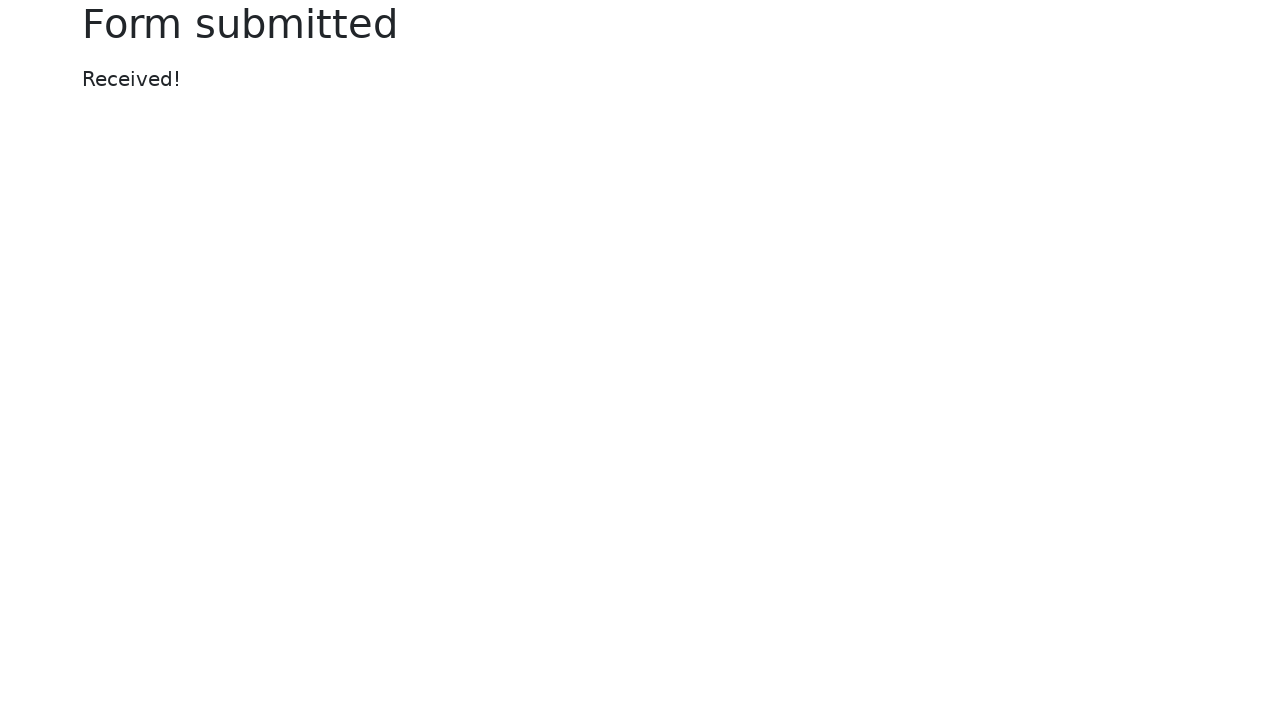